Navigates to Toyota 4Runner features page and clicks all "show more" buttons to reveal hidden content

Starting URL: https://www.toyota.com/4runner/features/mpg_other_price/8642/8648/8634

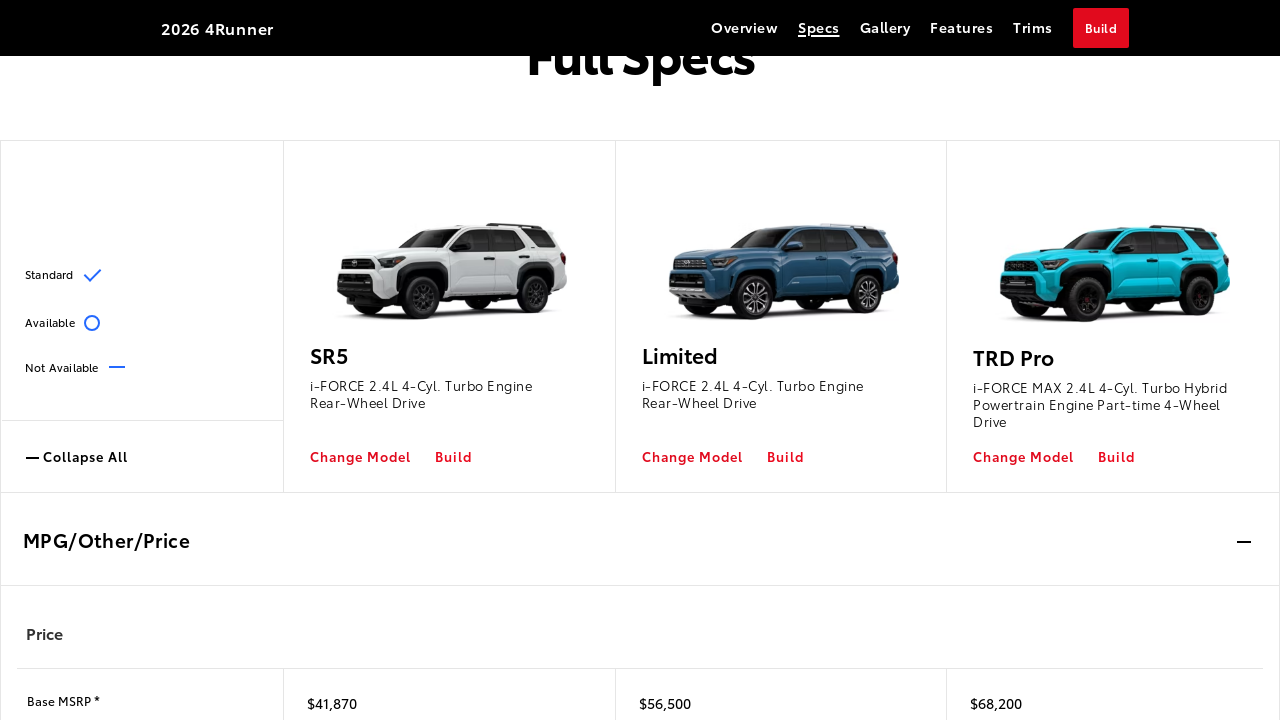

Waited 5 seconds for page to fully load
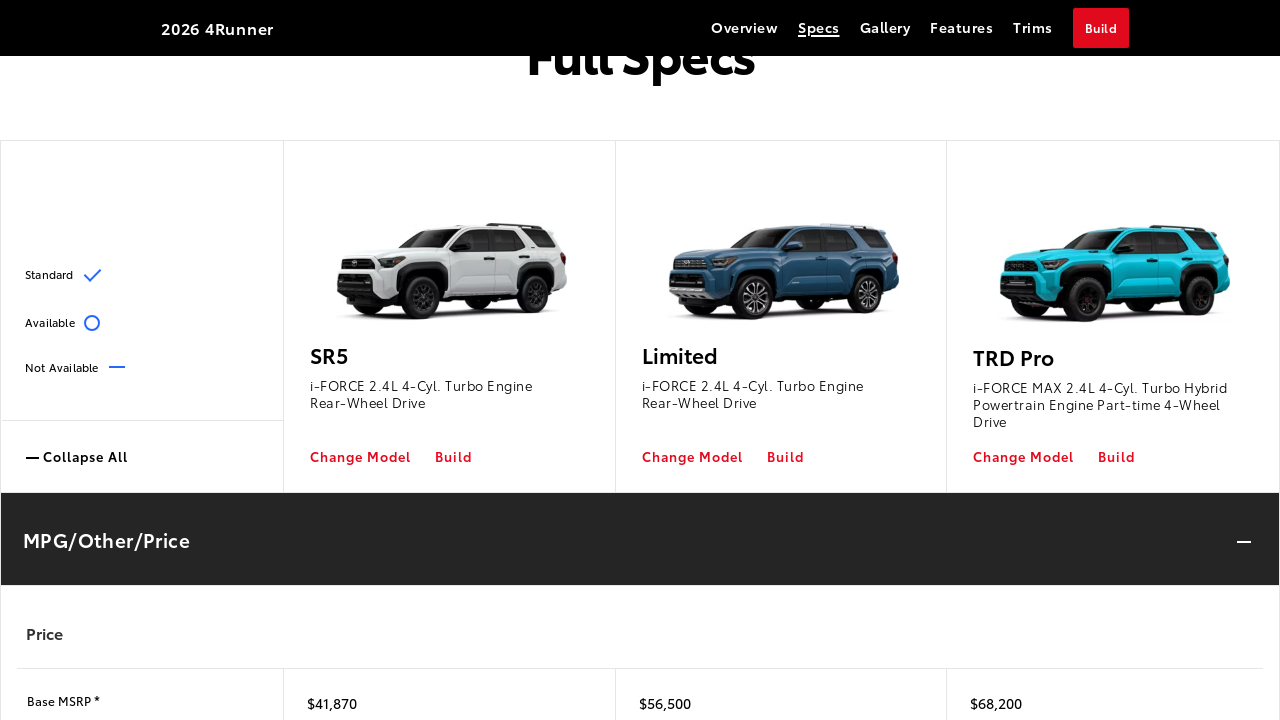

Located all show more buttons on the page
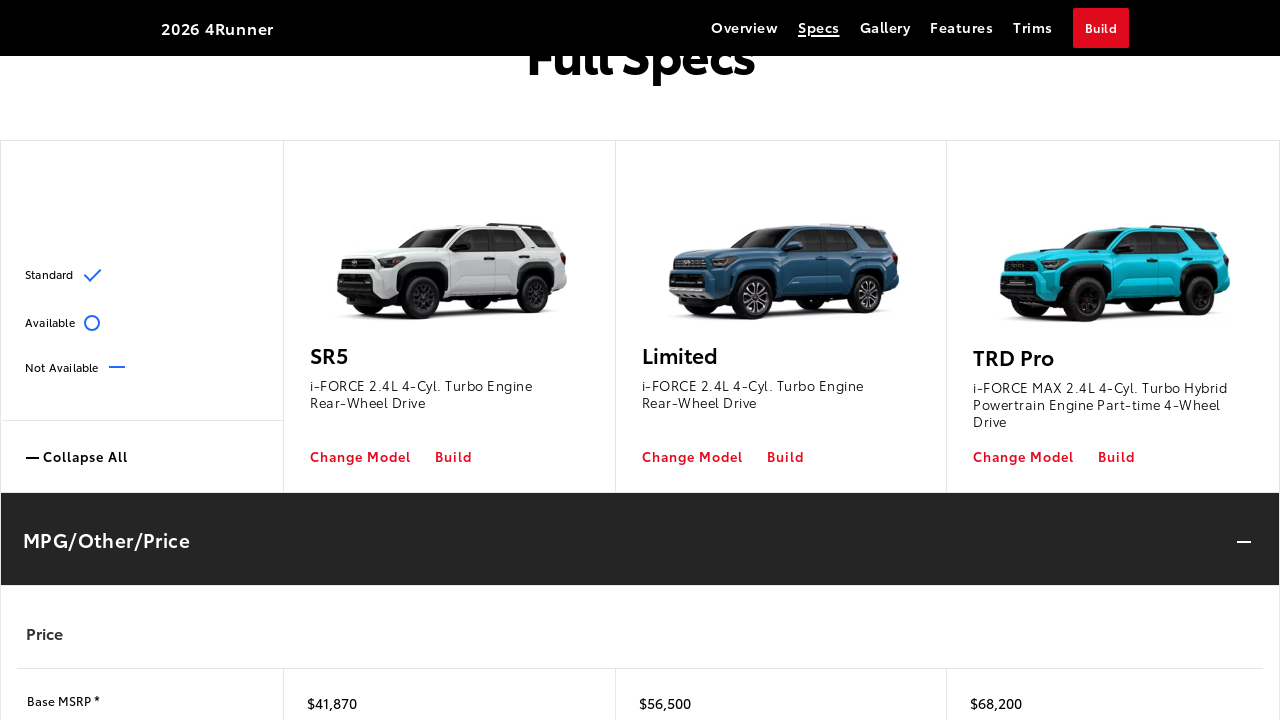

Waited 3 seconds for content to load after clicking show more buttons
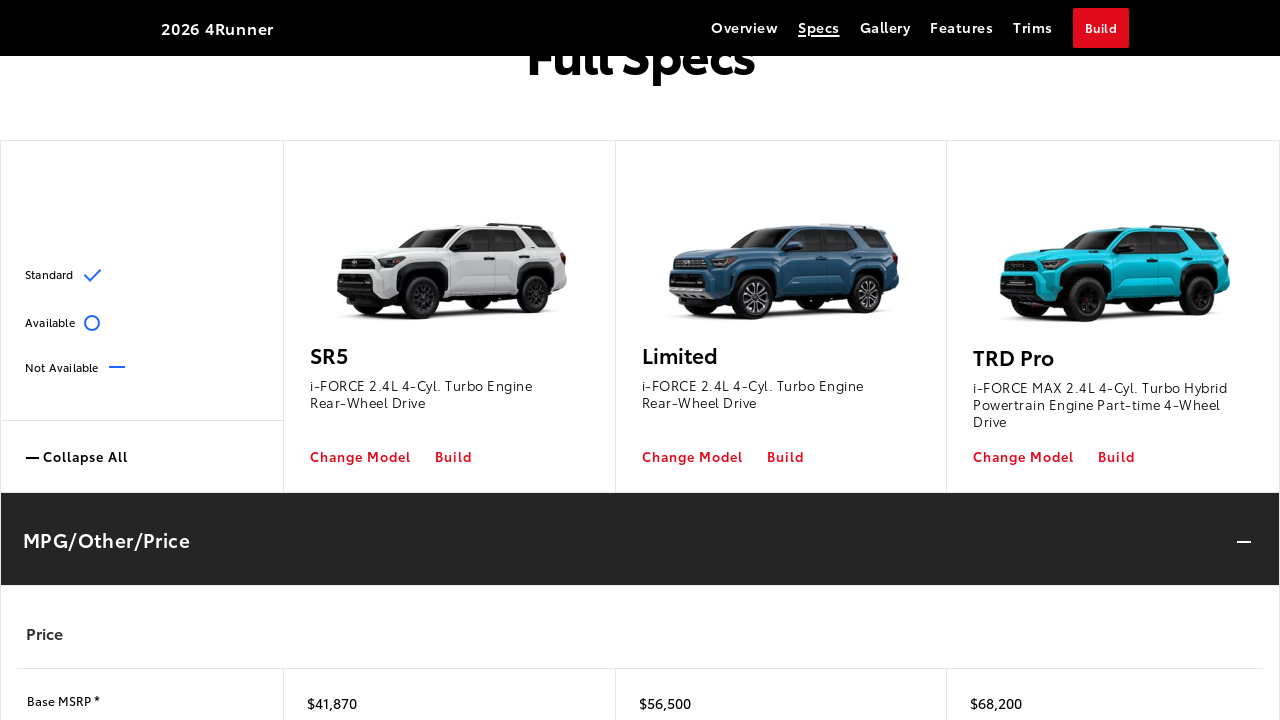

Confirmed all content is visible by waiting for div elements
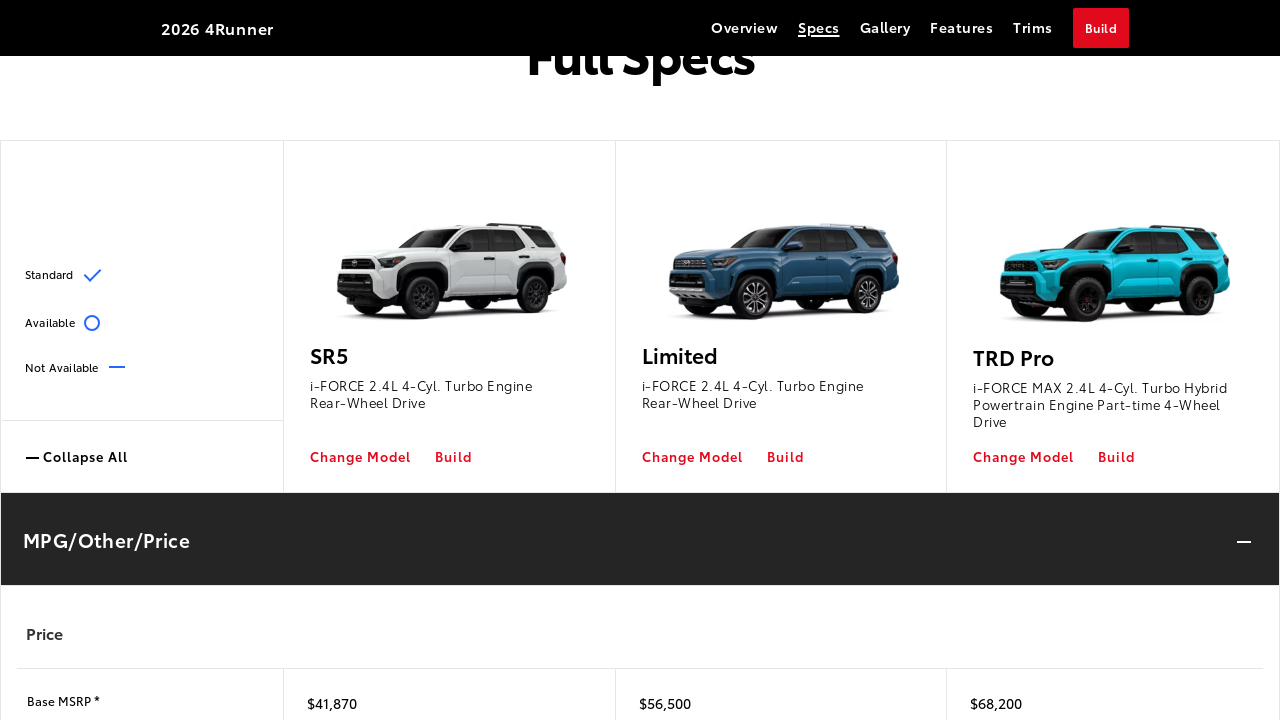

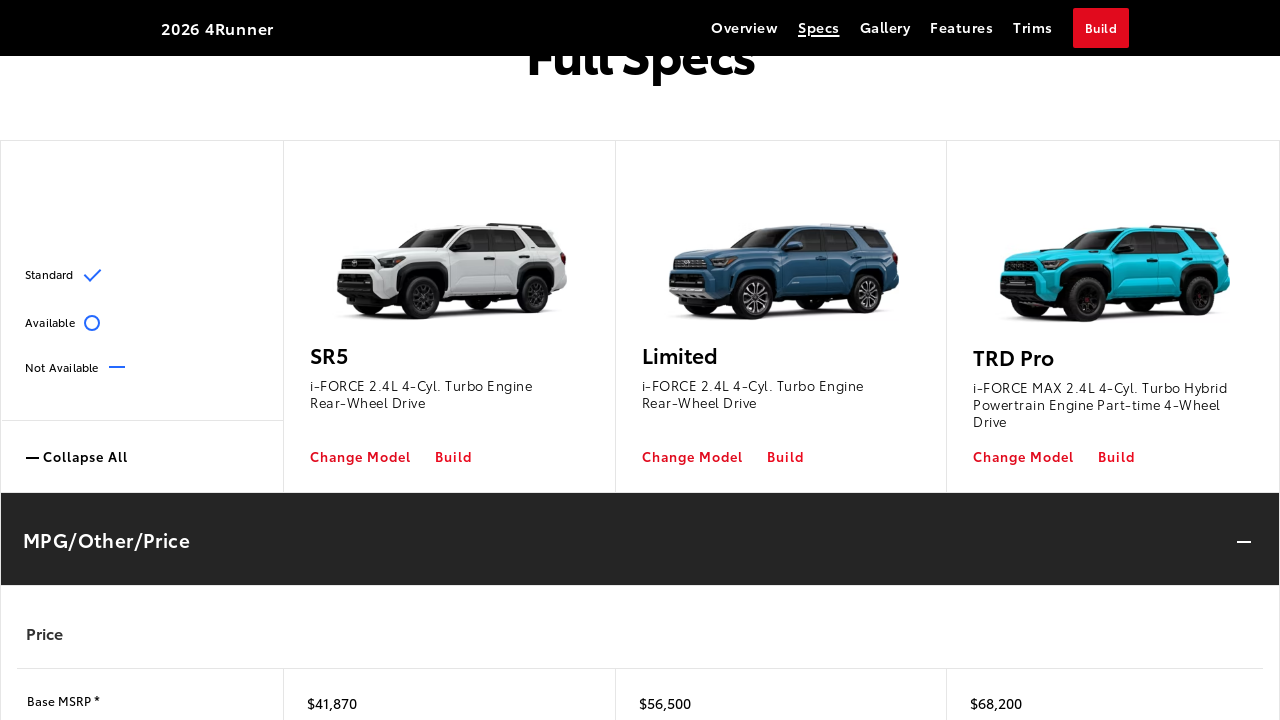